Tests Swiggy location search functionality by entering a location and navigating to restaurant results

Starting URL: https://www.swiggy.com

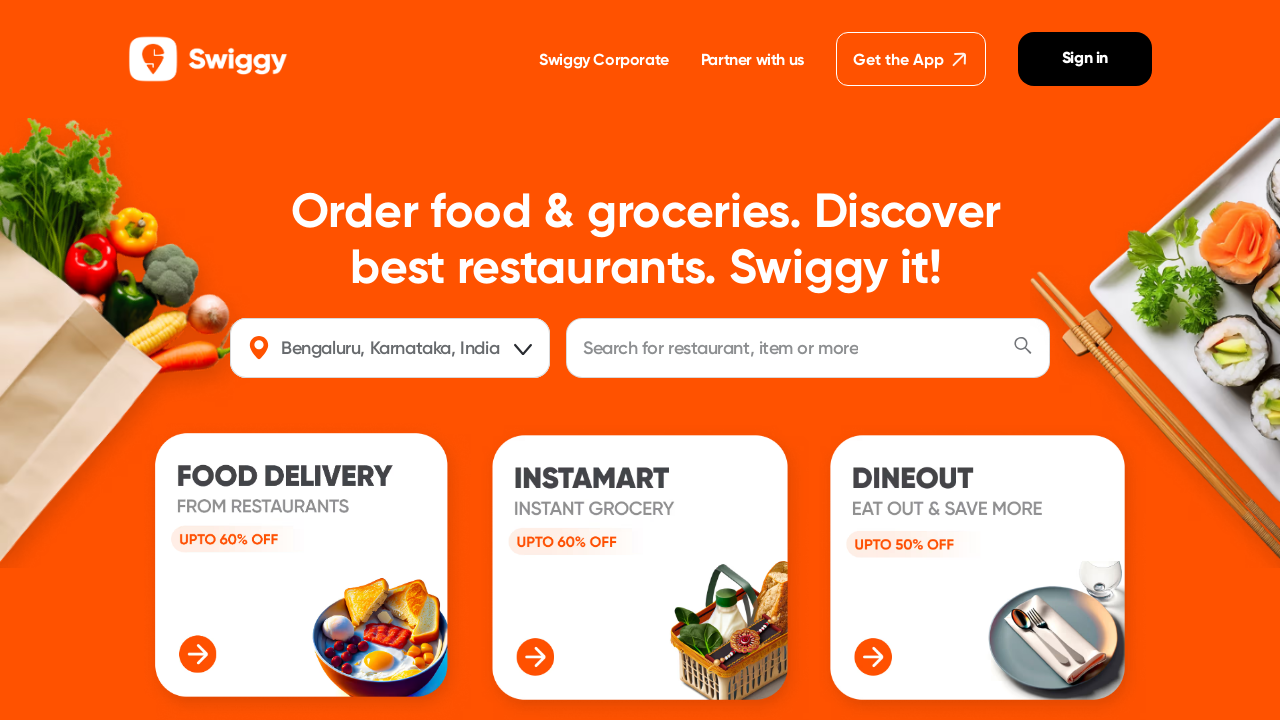

Filled location search field with 'Mumbai, Maharashtra, India' on #location
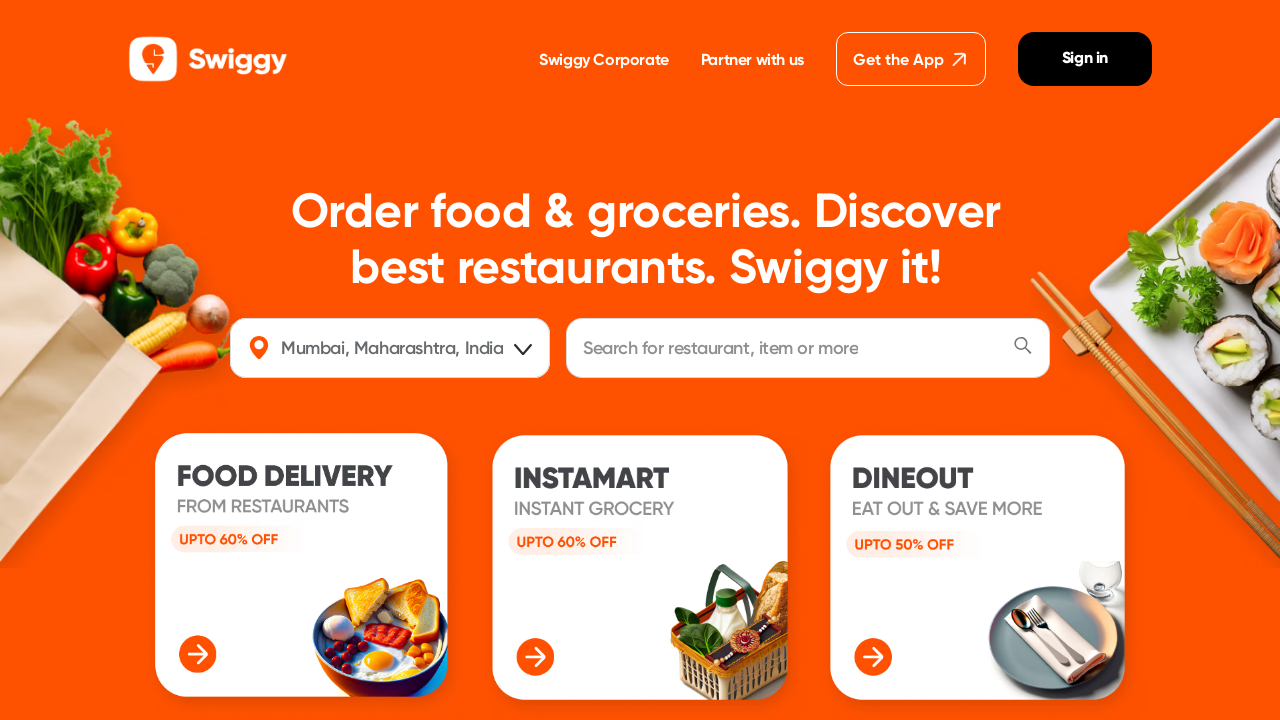

Clicked location field to trigger search at (392, 348) on #location
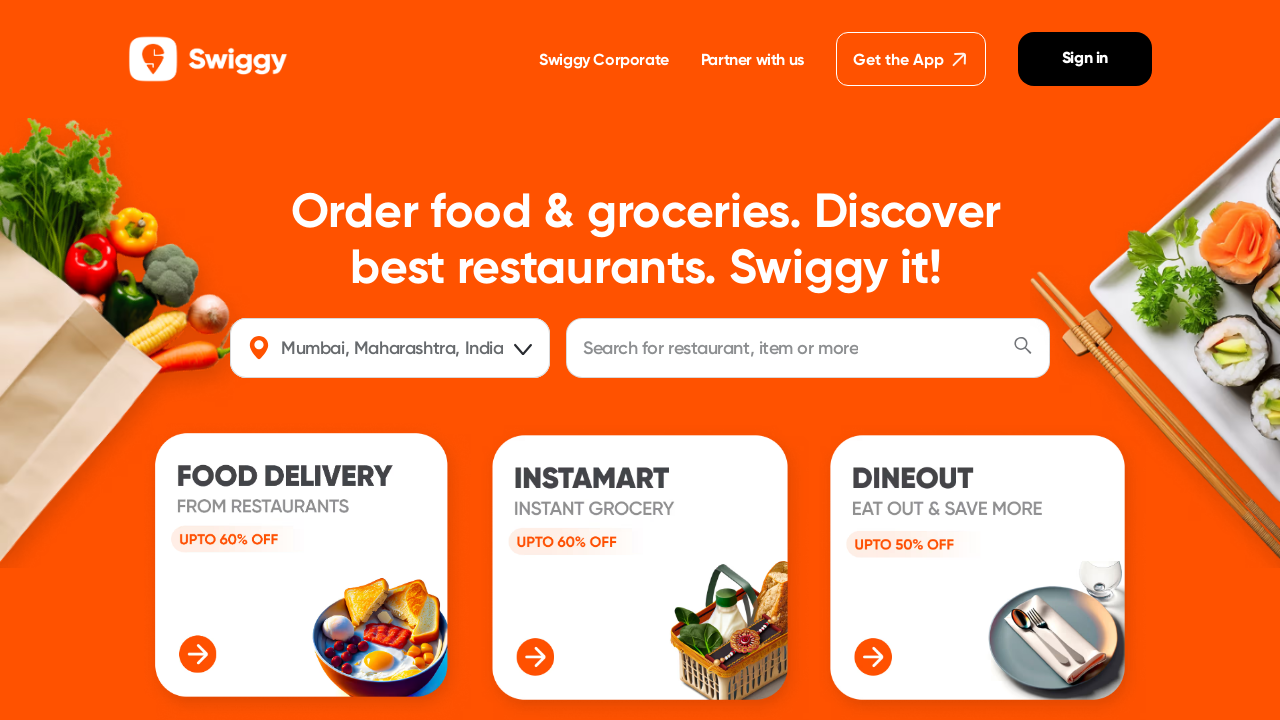

Restaurant results loaded successfully
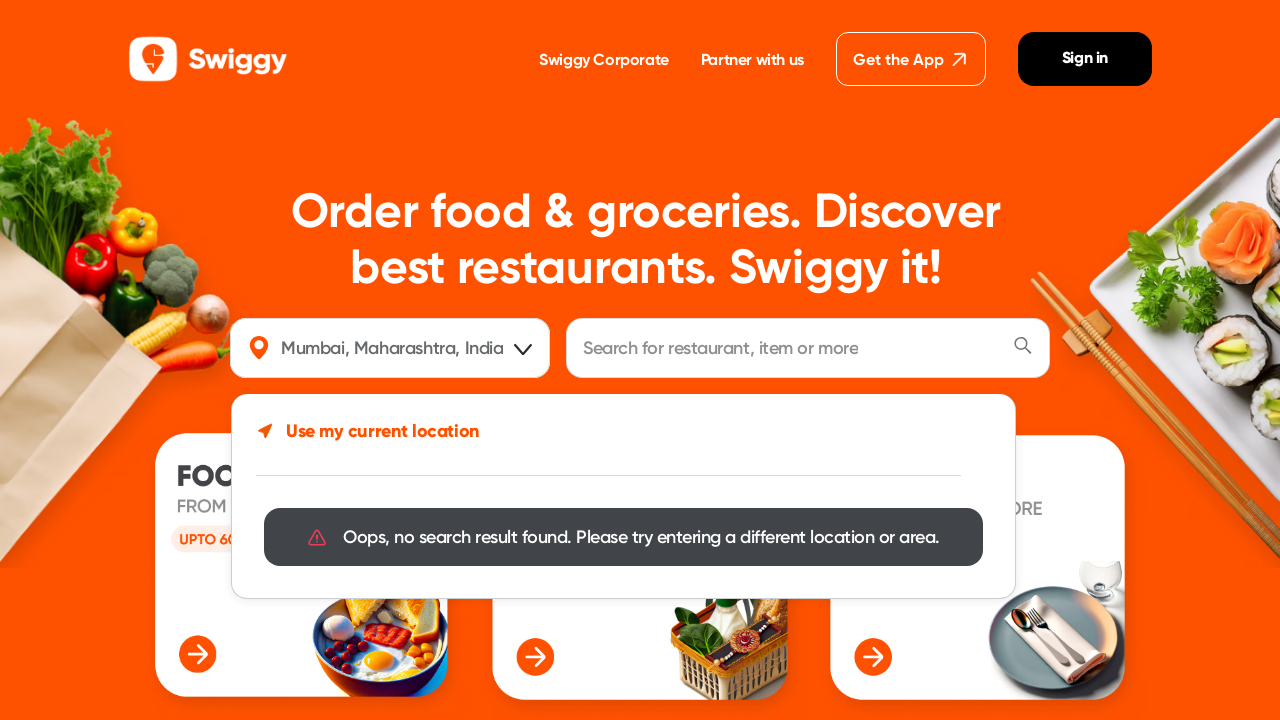

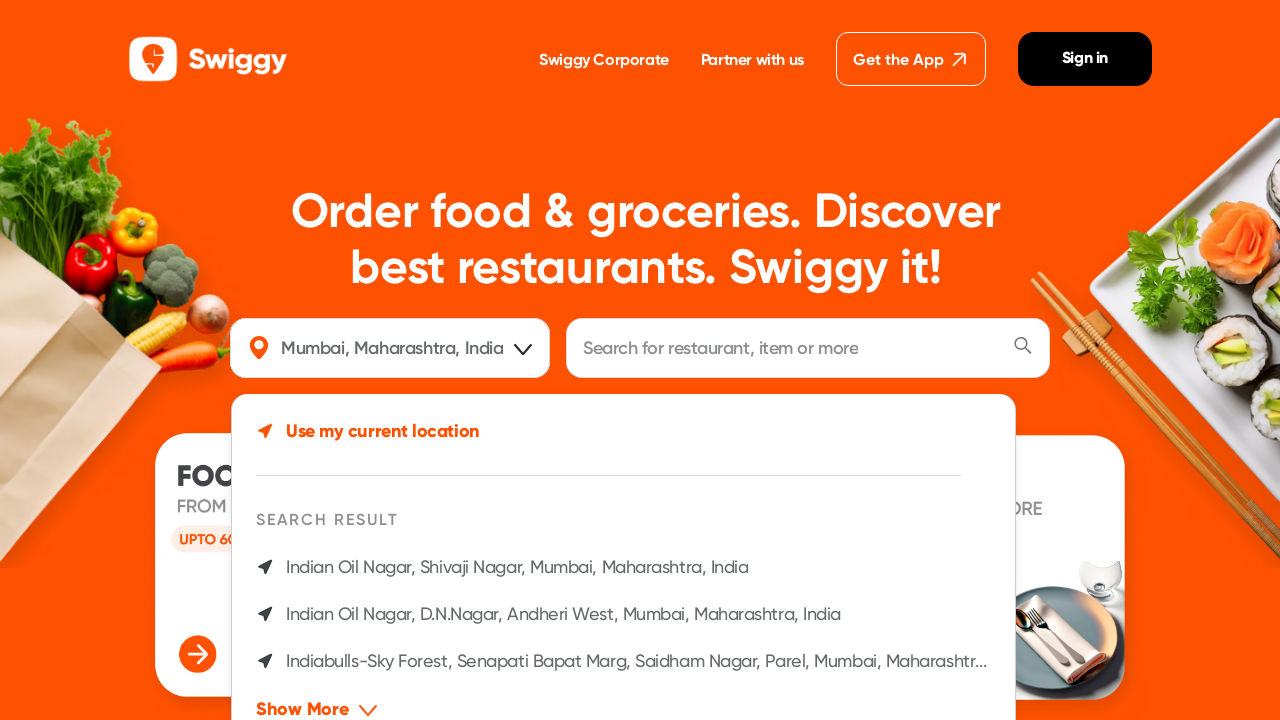